Tests various wait conditions on a test automation practice page including clicking a delayed button, verifying text presence, clicking a color button, and selecting a checkbox.

Starting URL: https://leogcarvalho.github.io/test-automation-practice/

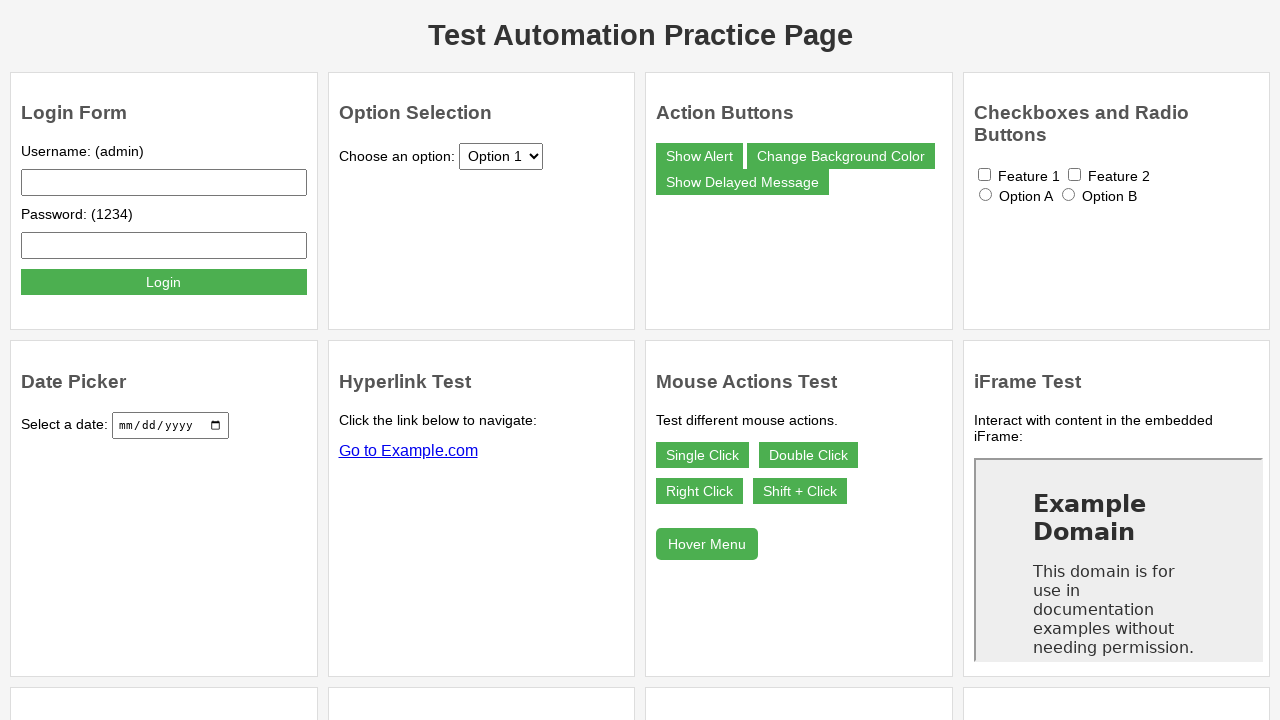

Navigated to test automation practice page
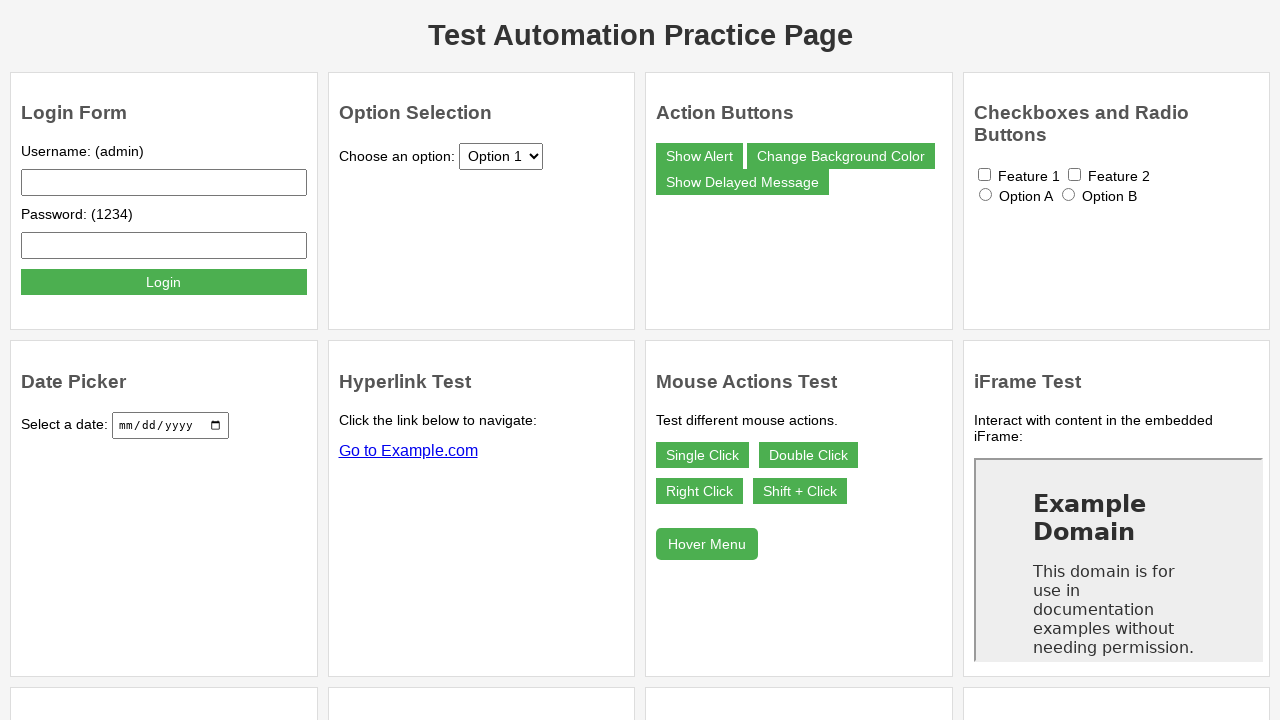

Clicked delayed button at (742, 182) on #delayed-button
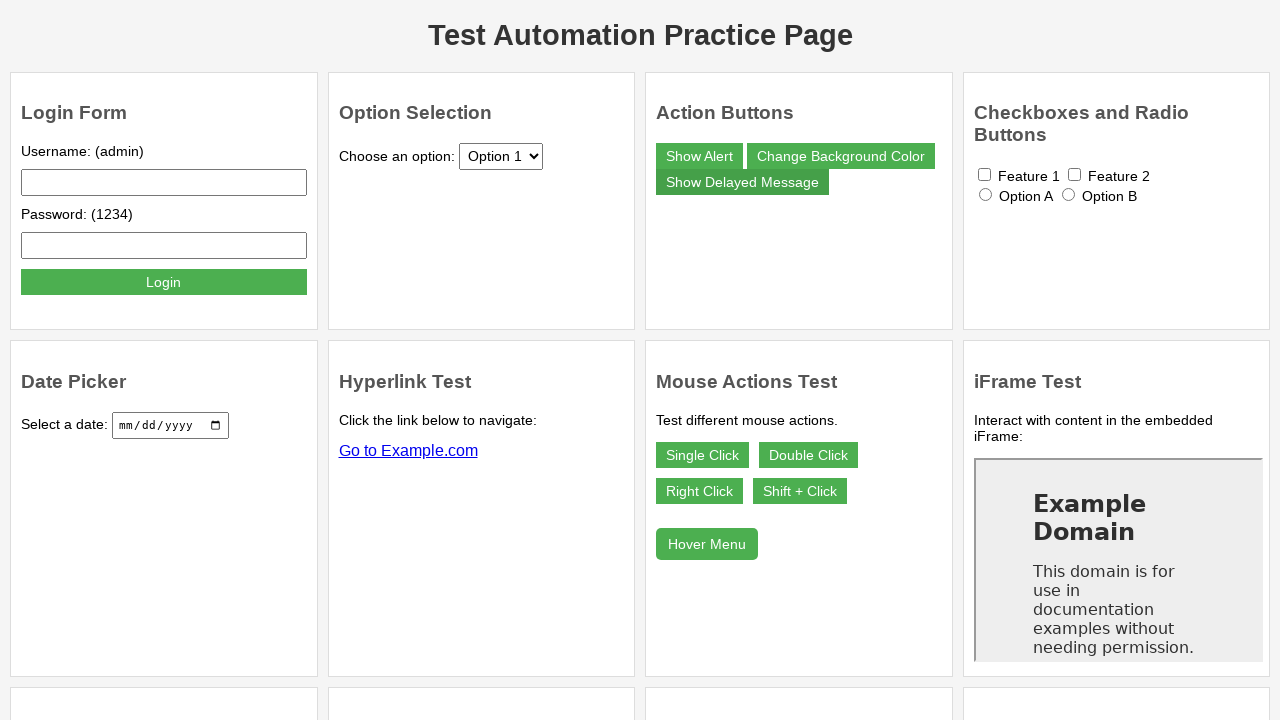

Delayed message appeared
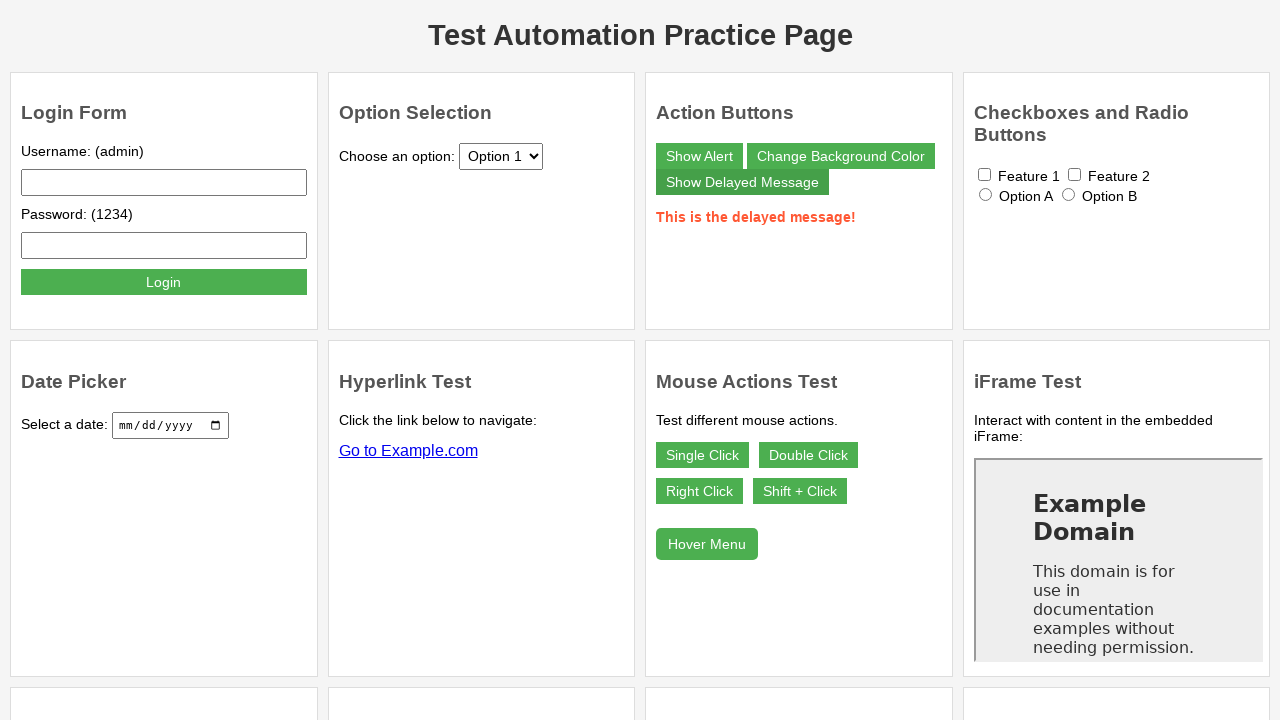

Clicked color button at (841, 156) on #color-button
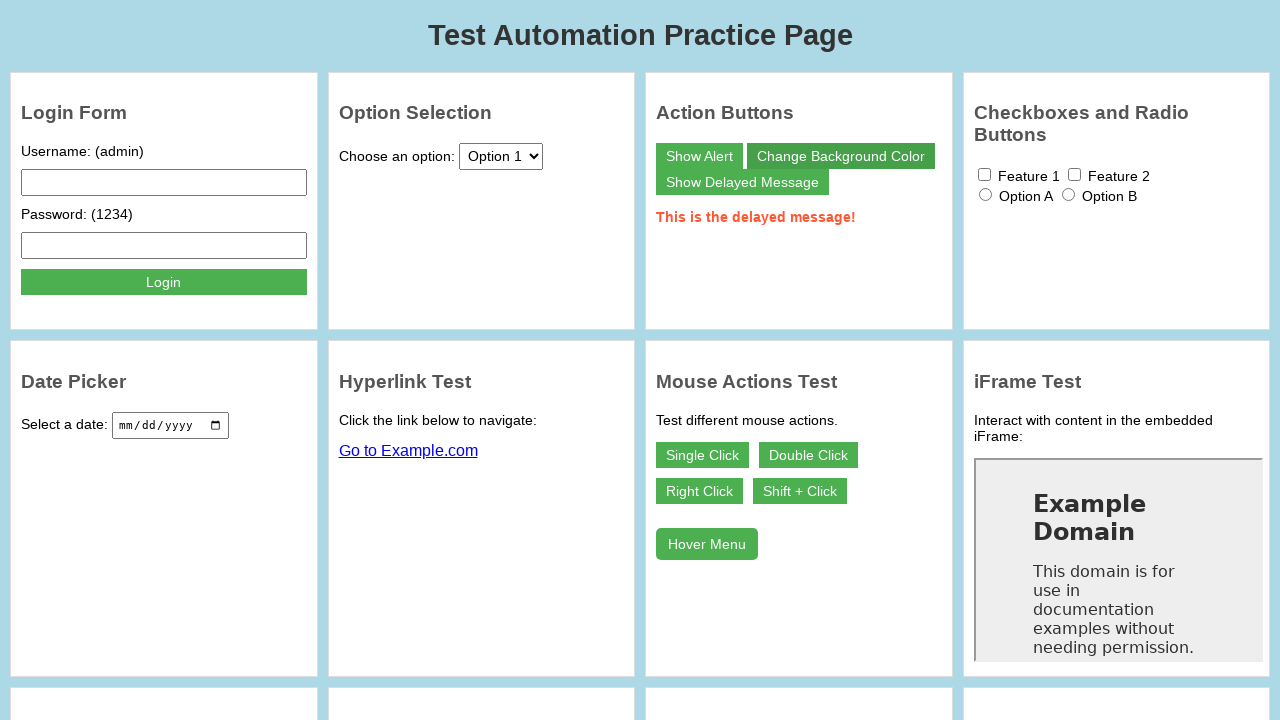

Color button is visible and enabled
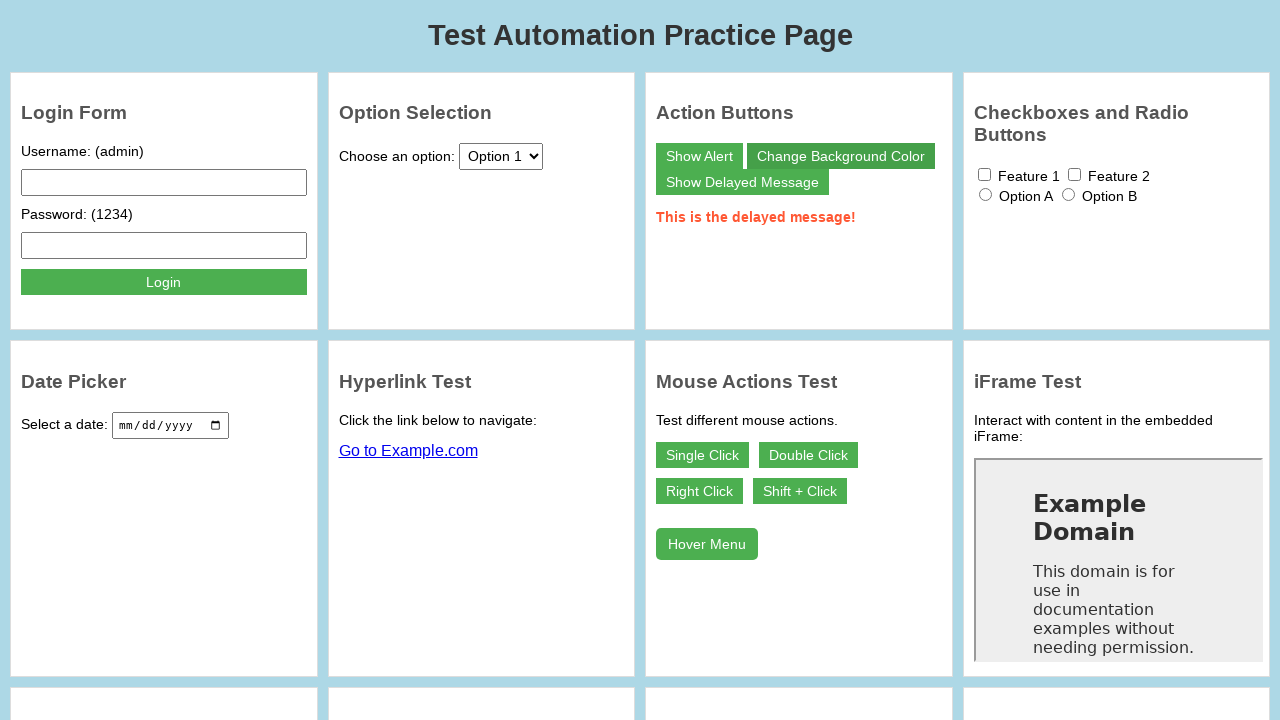

Clicked checkbox with value 'feature1' at (984, 174) on input[value='feature1']
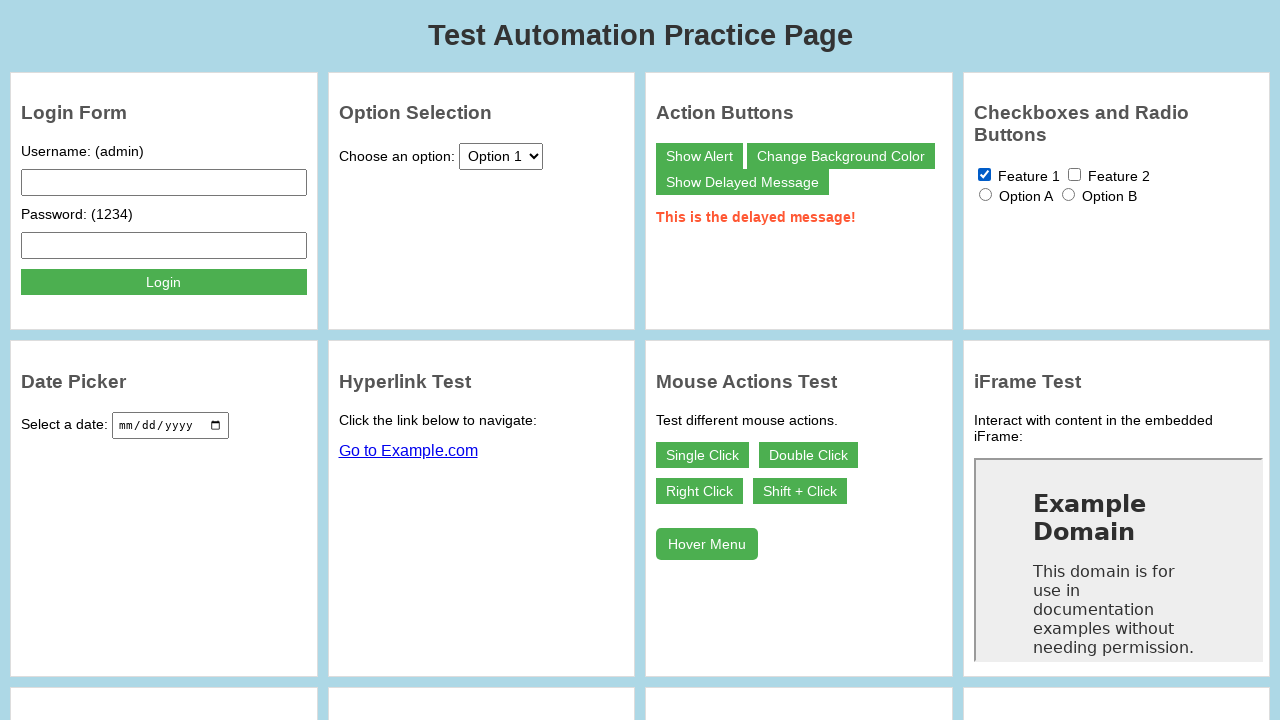

Checkbox with value 'feature1' is now checked
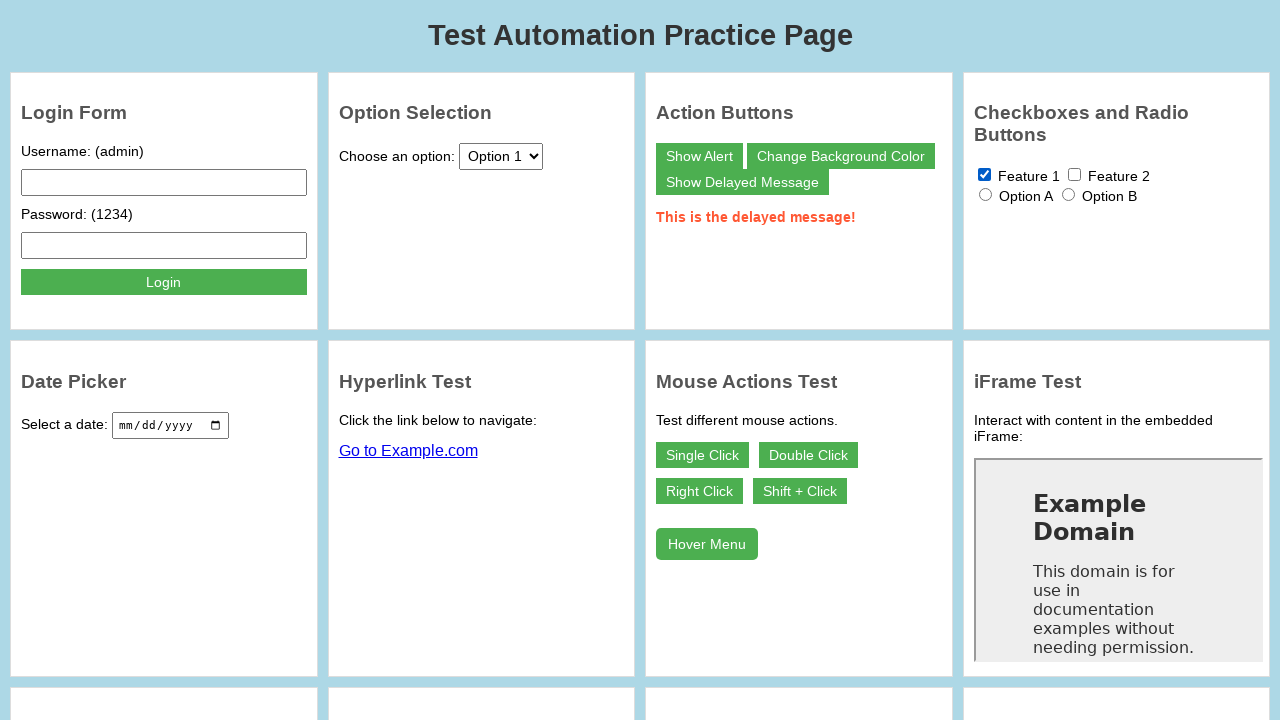

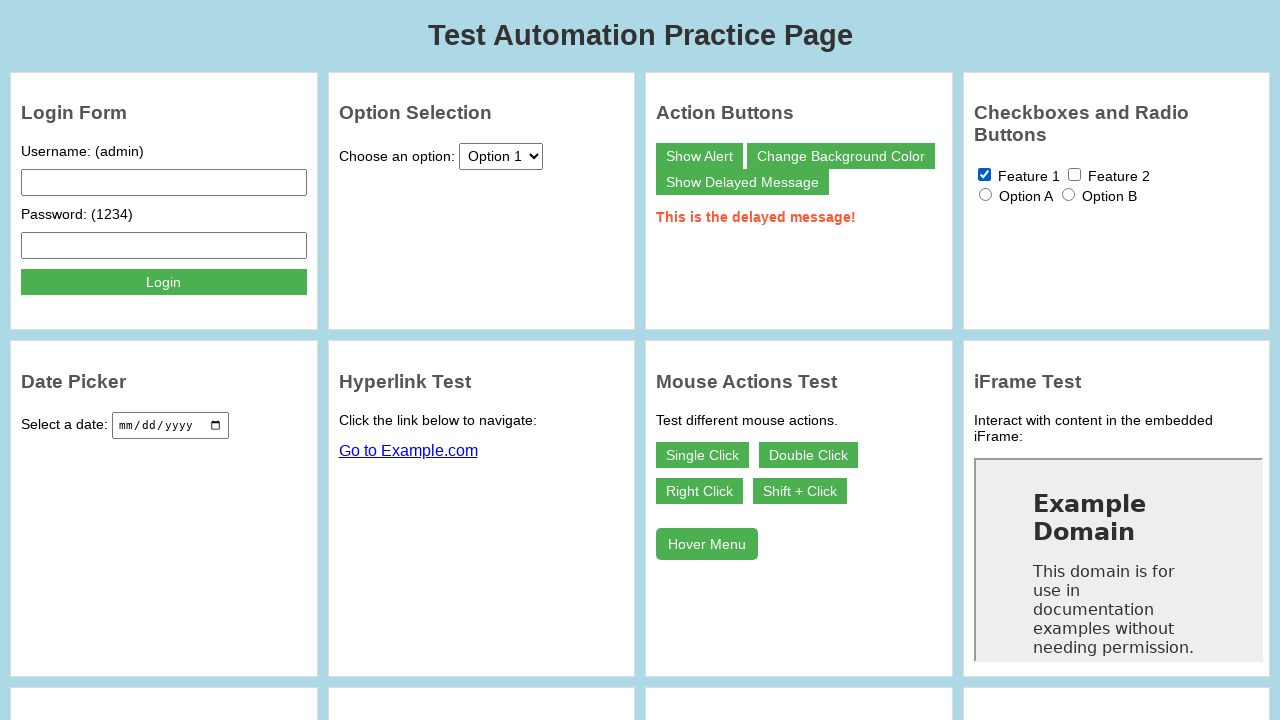